Tests displaying all items after filtering by clicking the All link.

Starting URL: https://demo.playwright.dev/todomvc

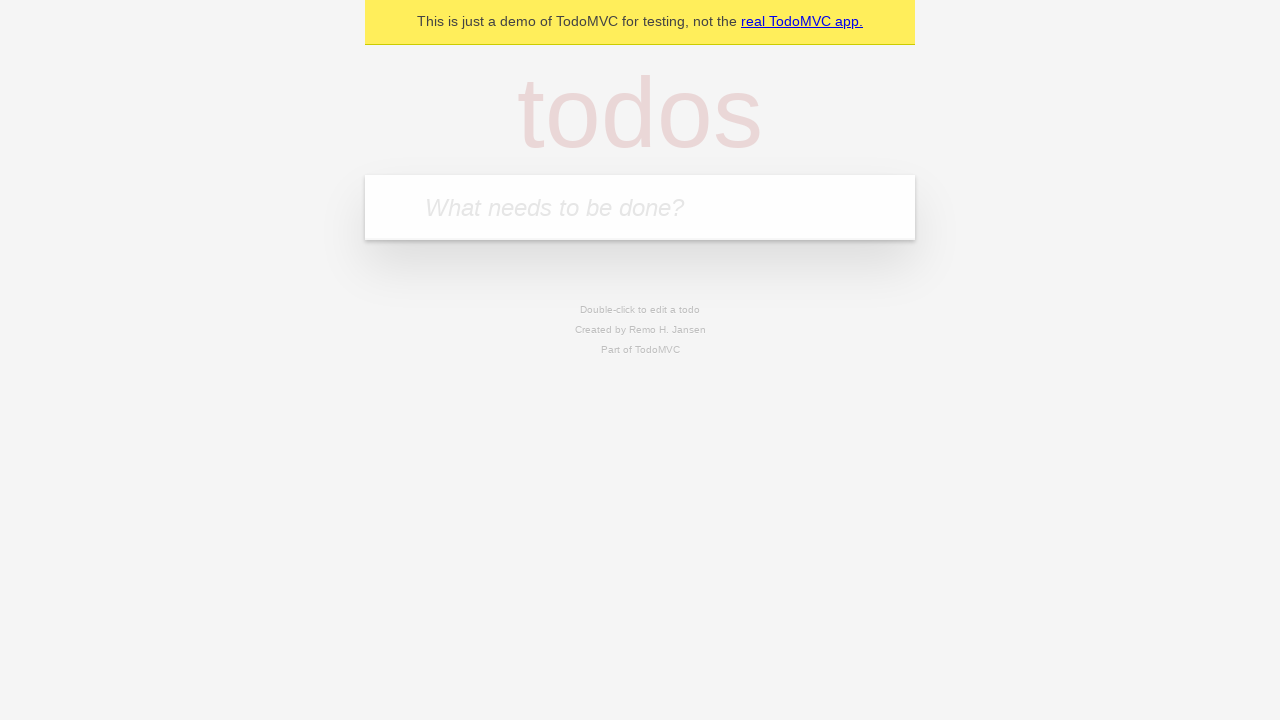

Filled todo input with 'buy some cheese' on internal:attr=[placeholder="What needs to be done?"i]
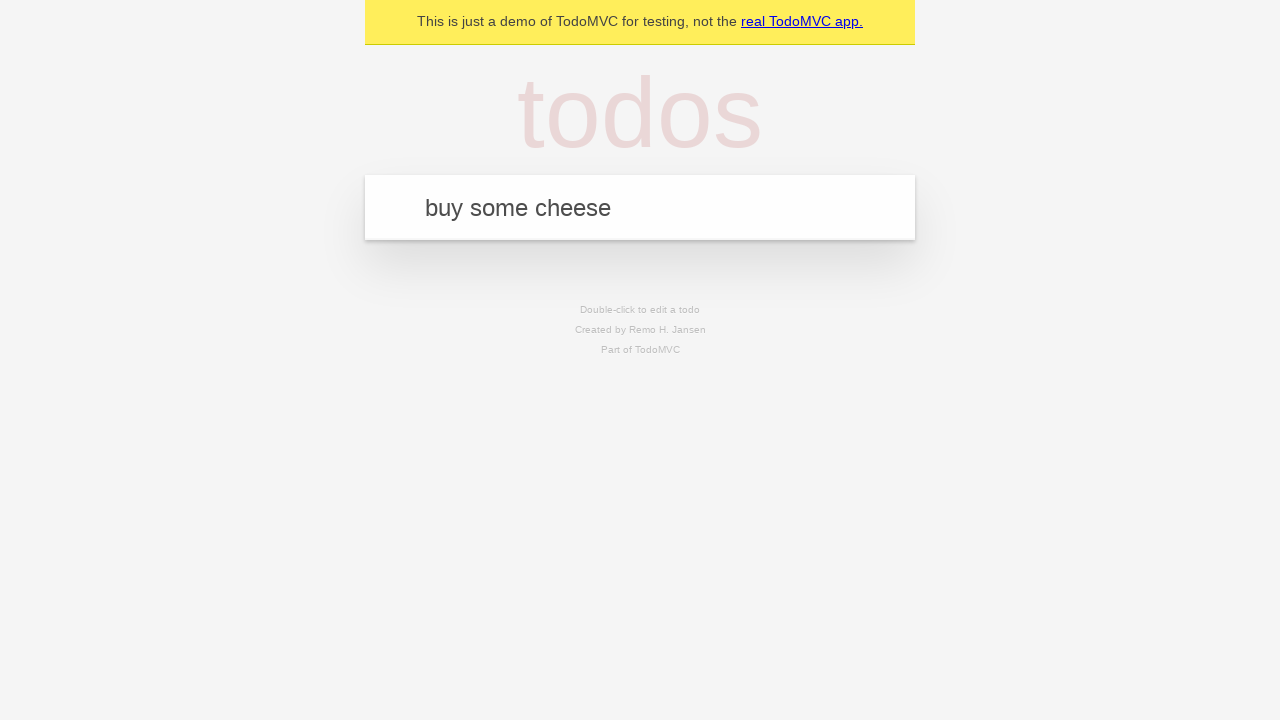

Pressed Enter to create first todo on internal:attr=[placeholder="What needs to be done?"i]
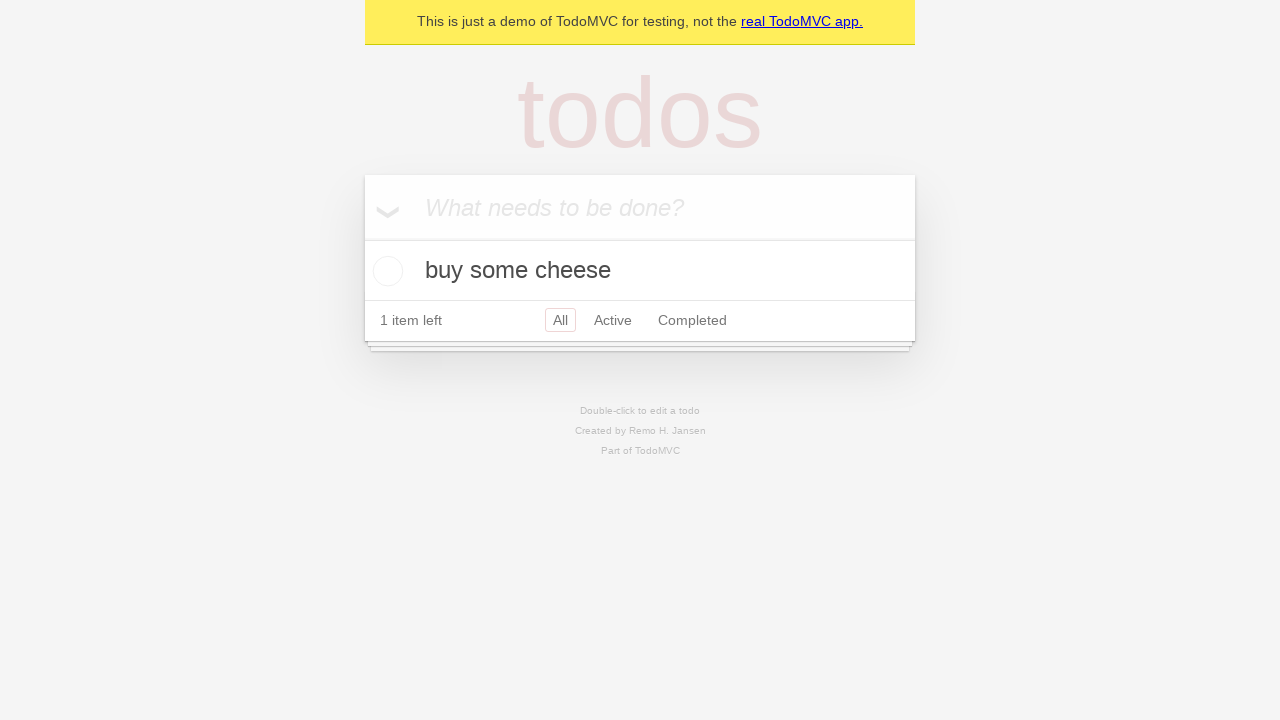

Filled todo input with 'feed the cat' on internal:attr=[placeholder="What needs to be done?"i]
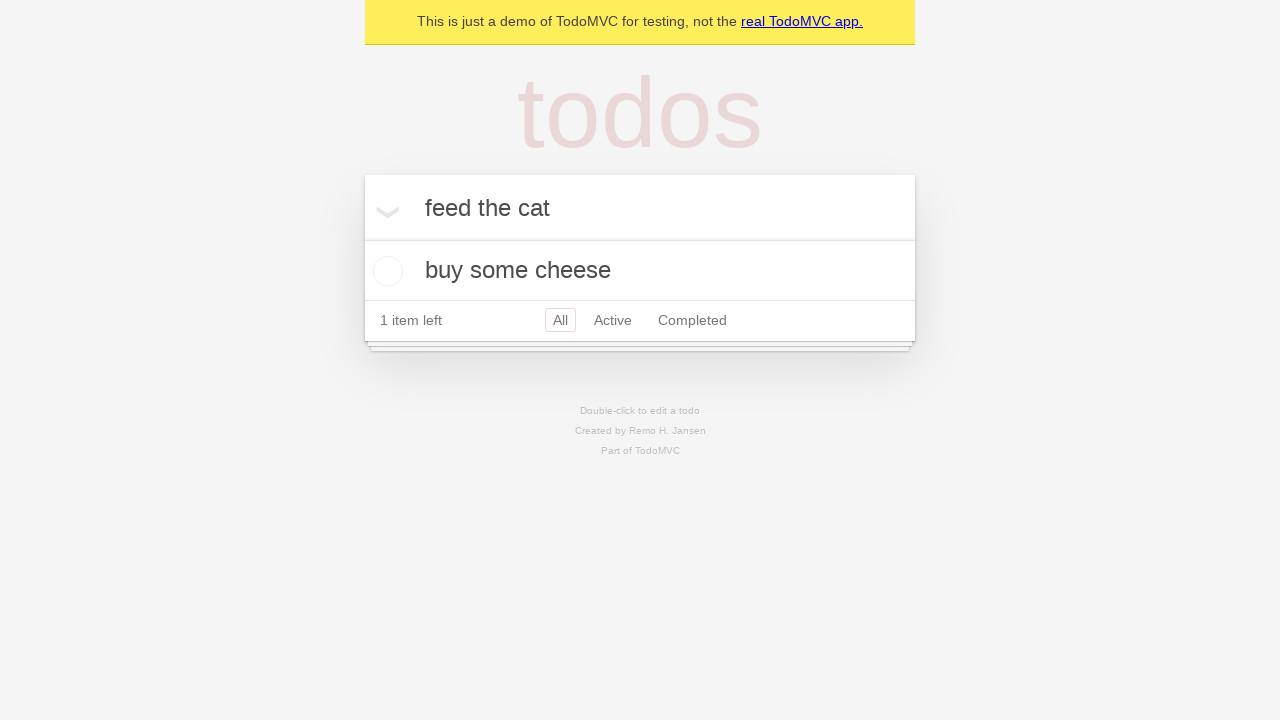

Pressed Enter to create second todo on internal:attr=[placeholder="What needs to be done?"i]
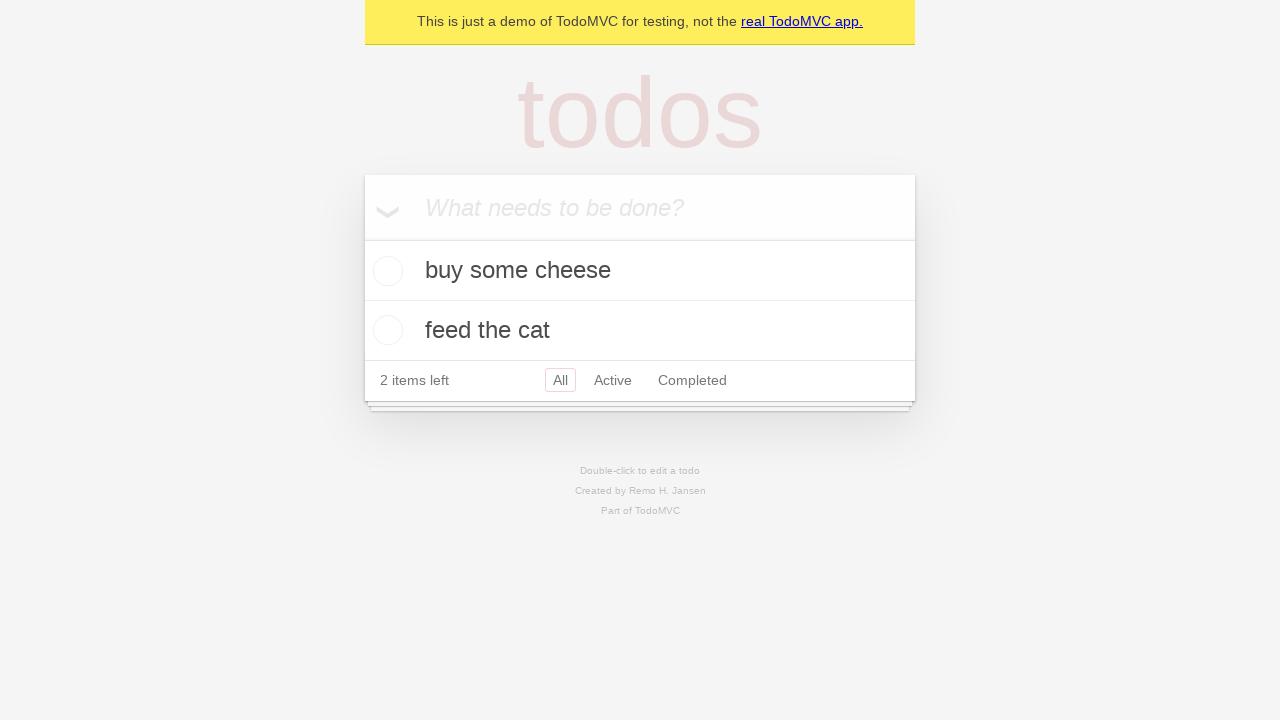

Filled todo input with 'book a doctors appointment' on internal:attr=[placeholder="What needs to be done?"i]
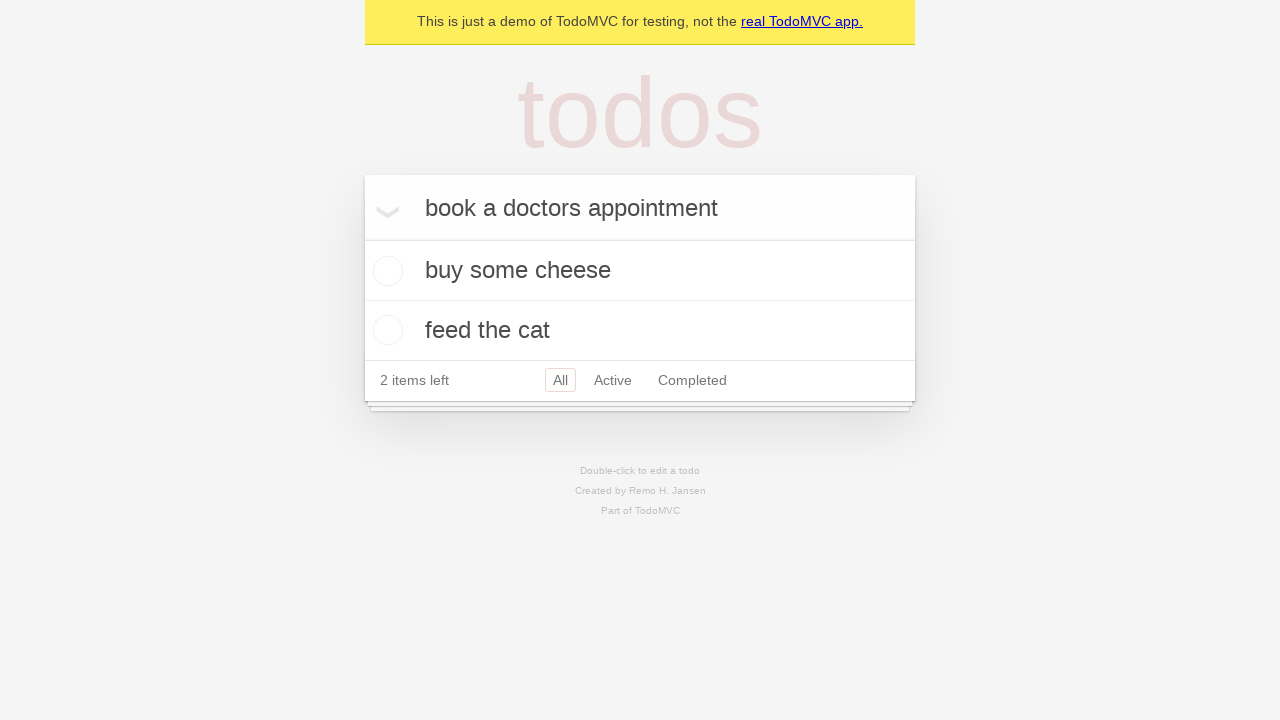

Pressed Enter to create third todo on internal:attr=[placeholder="What needs to be done?"i]
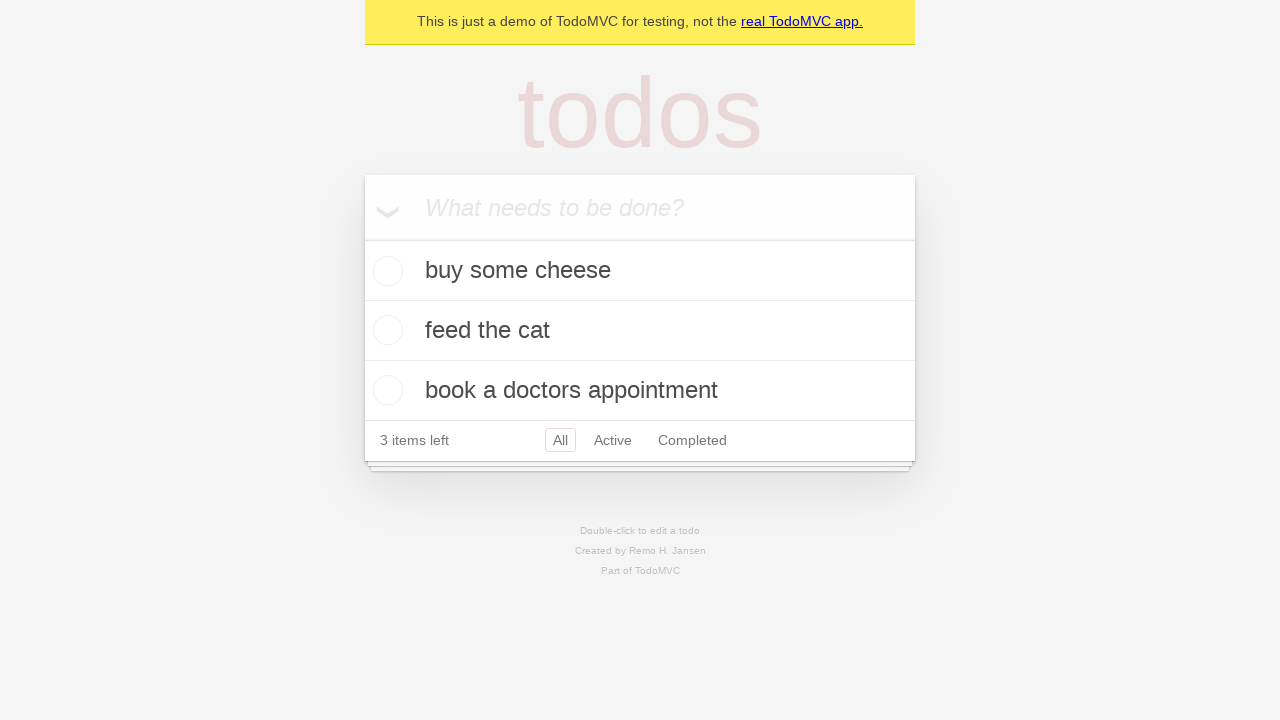

Checked the second todo item (feed the cat) at (385, 330) on internal:testid=[data-testid="todo-item"s] >> nth=1 >> internal:role=checkbox
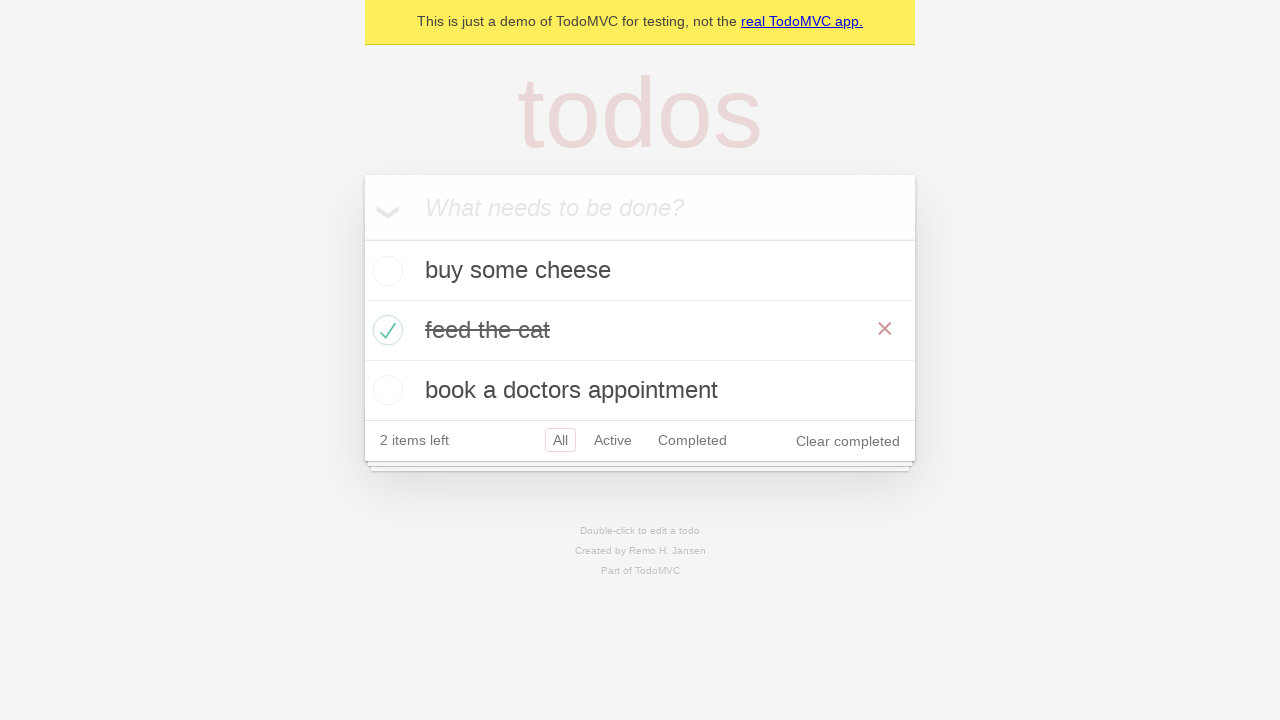

Clicked Active filter link at (613, 440) on internal:role=link[name="Active"i]
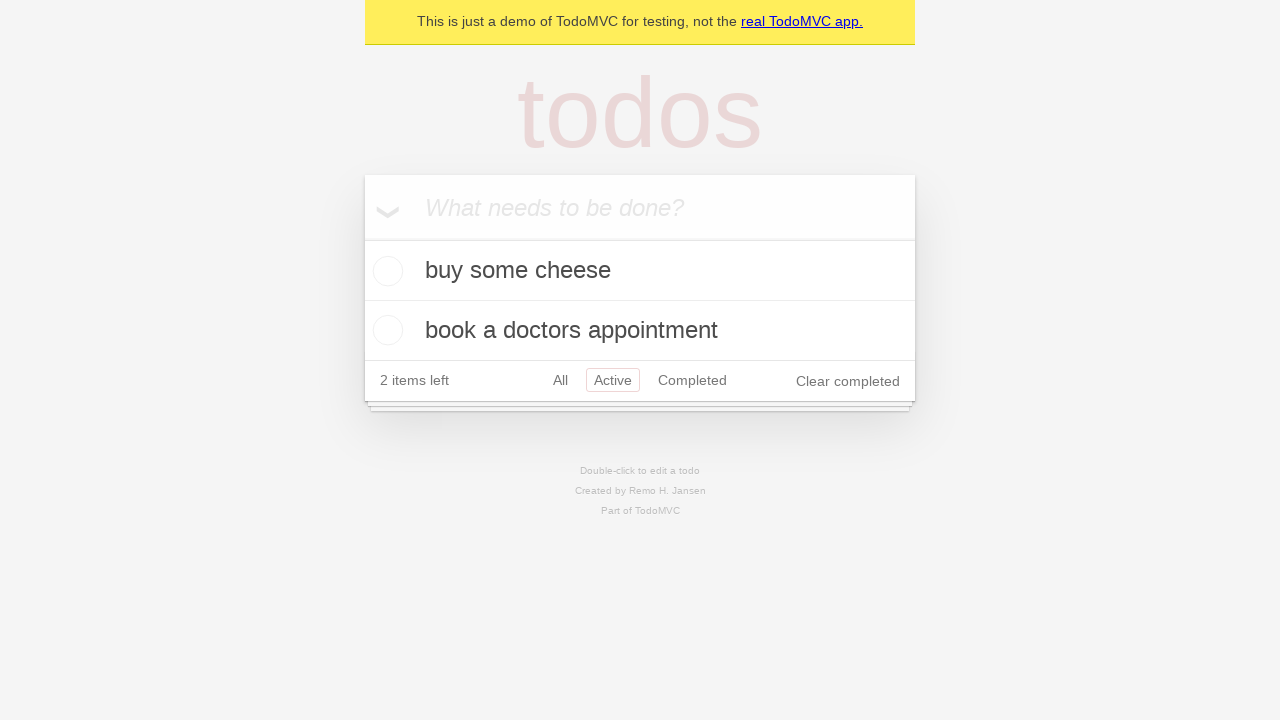

Clicked Completed filter link at (692, 380) on internal:role=link[name="Completed"i]
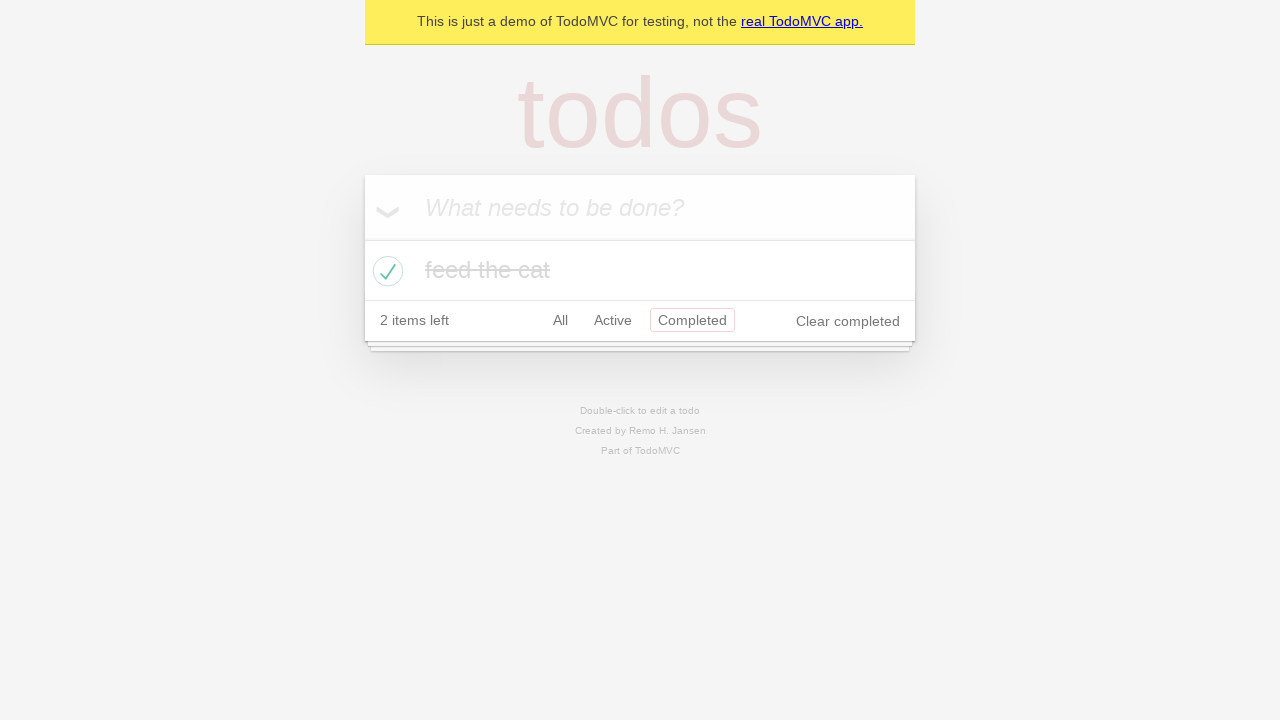

Clicked All filter link to display all items at (560, 320) on internal:role=link[name="All"i]
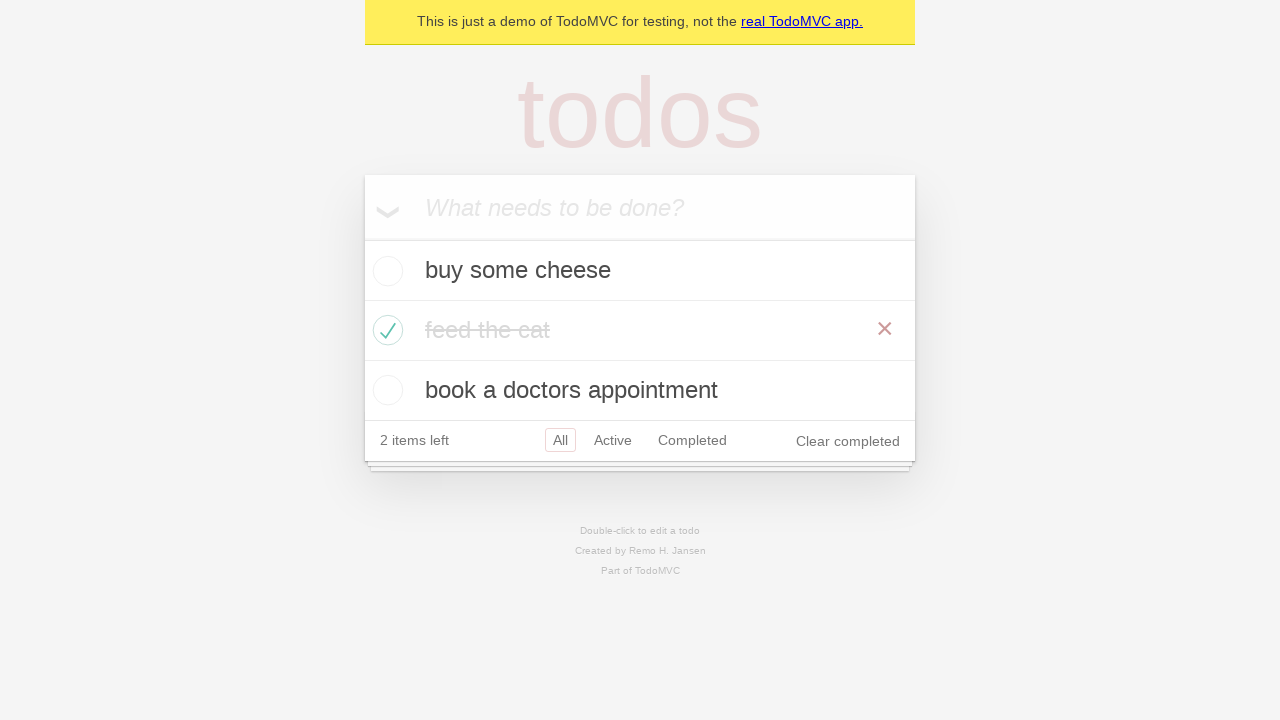

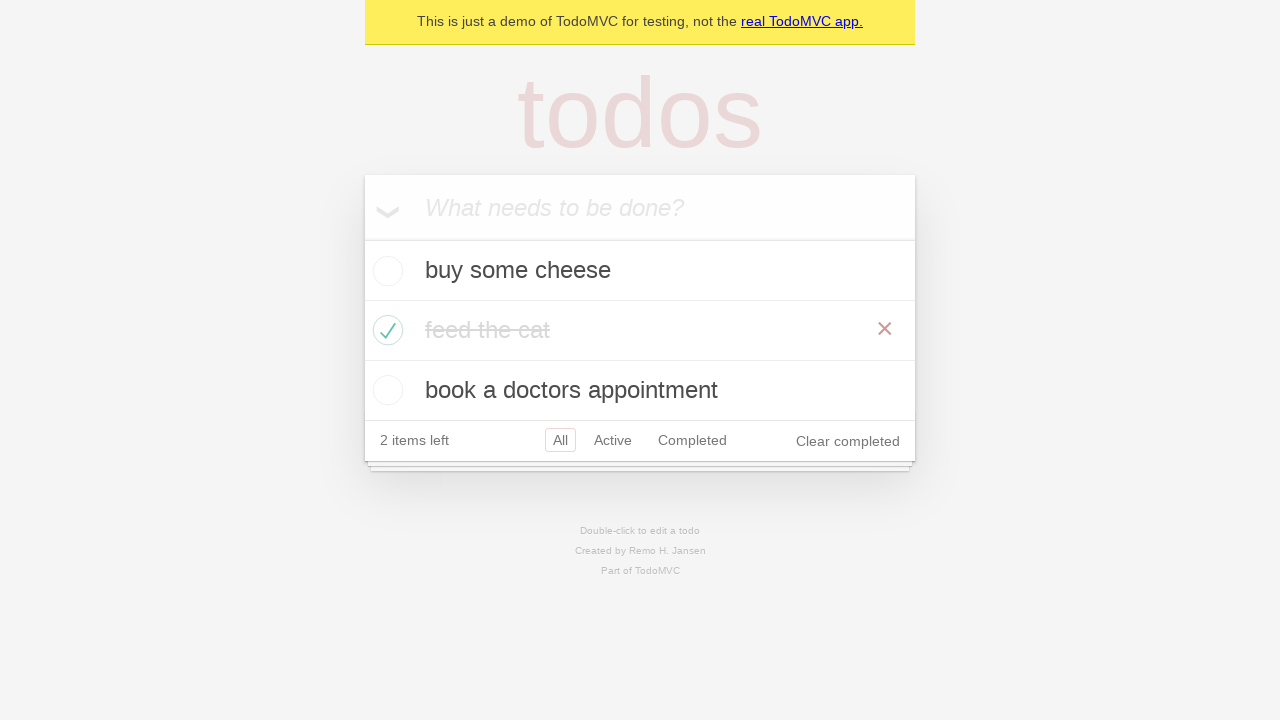